Tests that an element becomes visible after clicking a start button on a dynamic loading page

Starting URL: http://the-internet.herokuapp.com/dynamic_loading/1

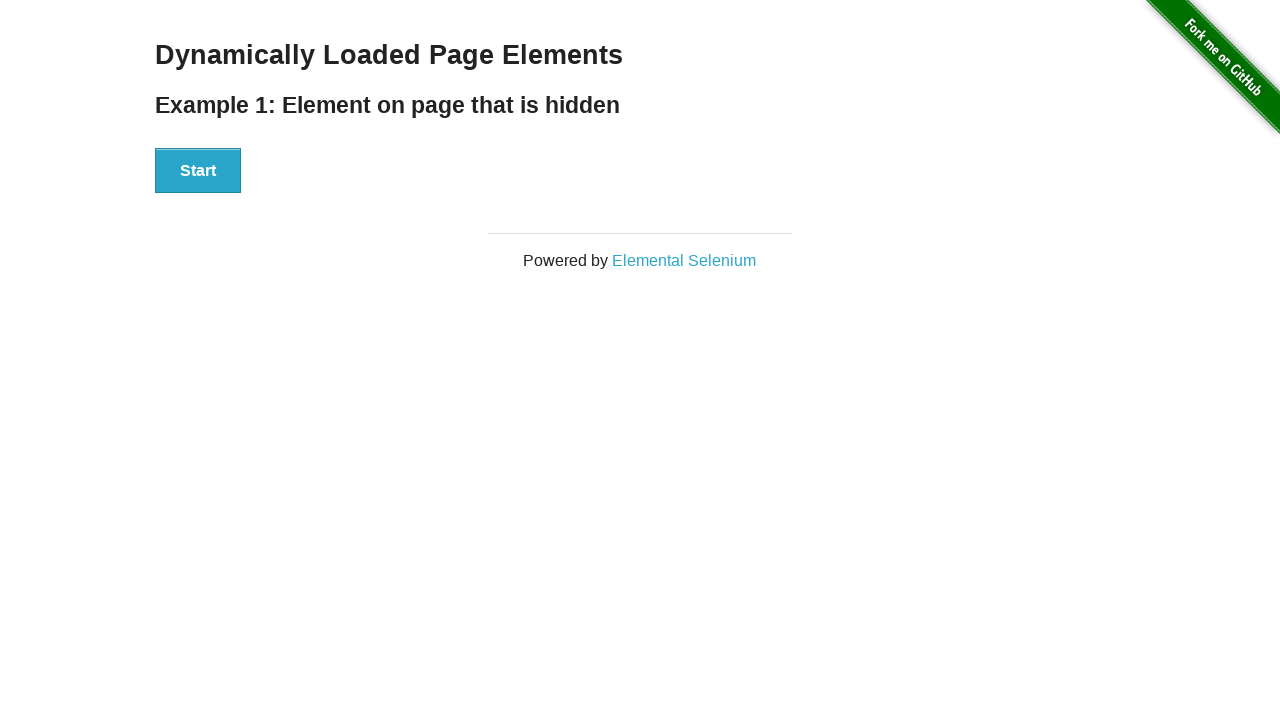

Clicked the start button on dynamic loading page at (198, 171) on #start button
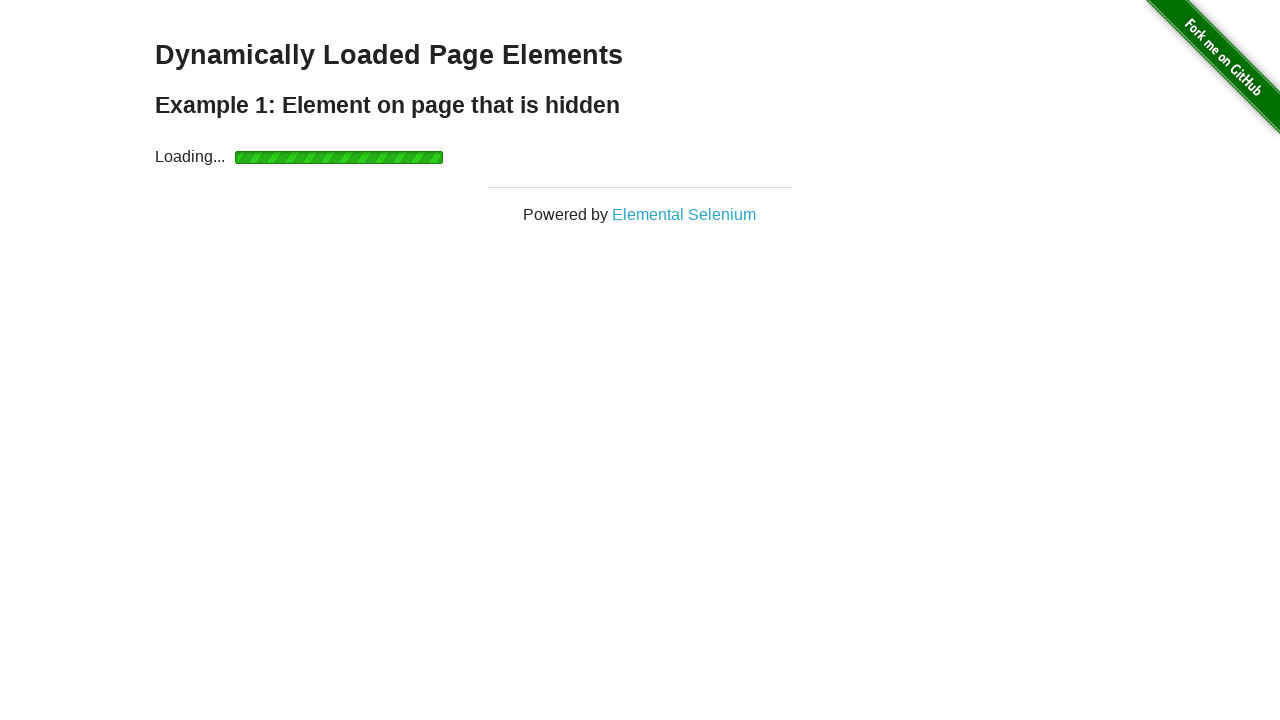

Element became visible after page load - 'Hello World' label is now displayed
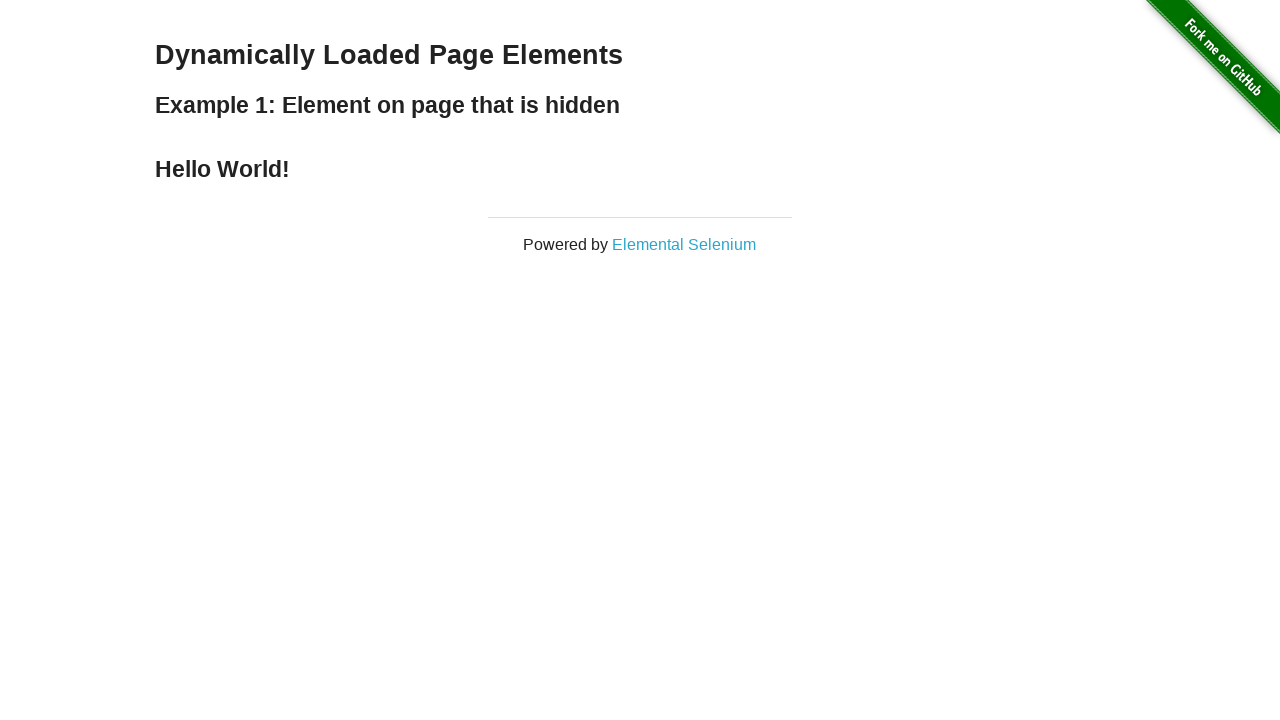

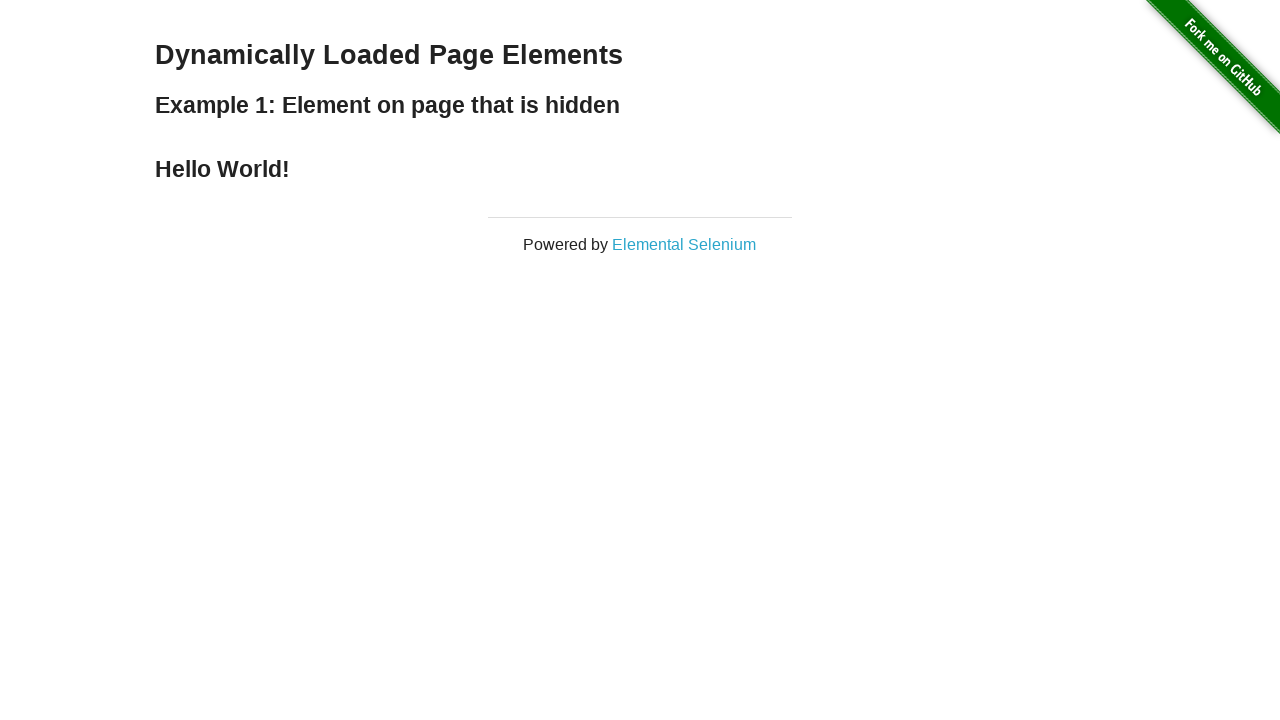